Tests clicking the Formy page title/logo button to navigate back to the home page and verifies welcome text is displayed

Starting URL: https://formy-project.herokuapp.com/buttons

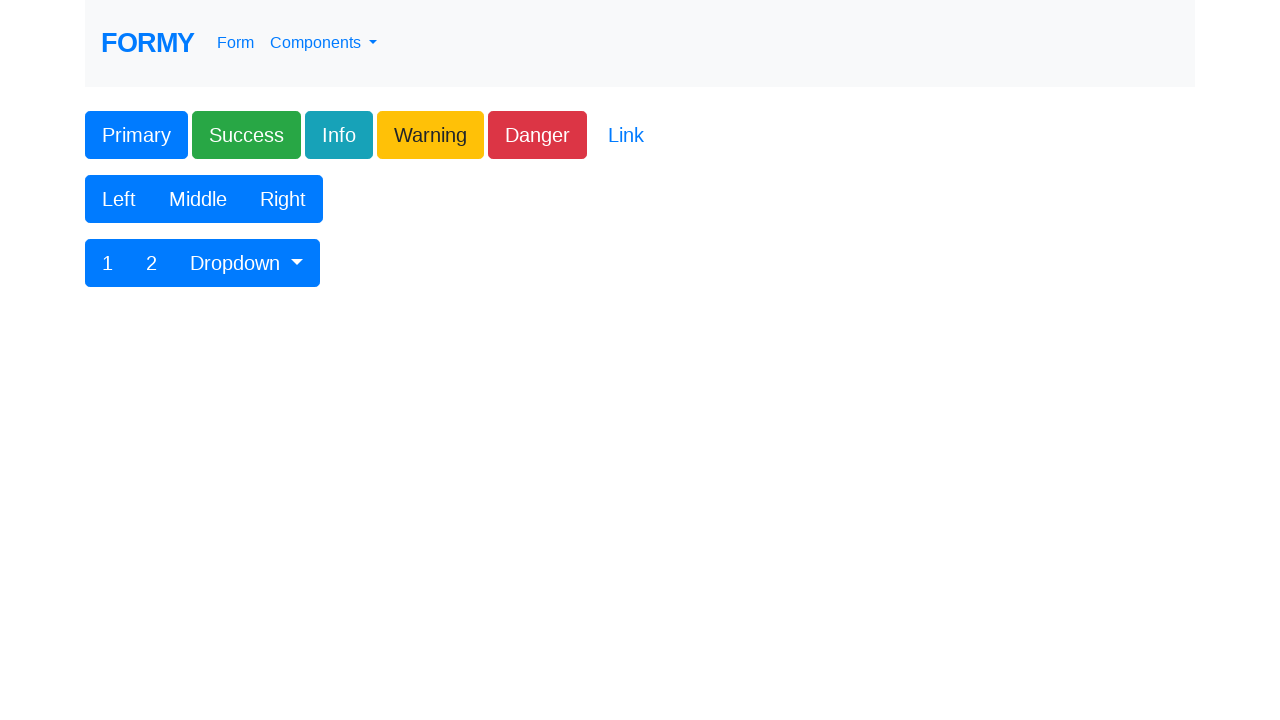

Clicked the Formy page title/logo button at (148, 43) on xpath=//*[@id="logo"]
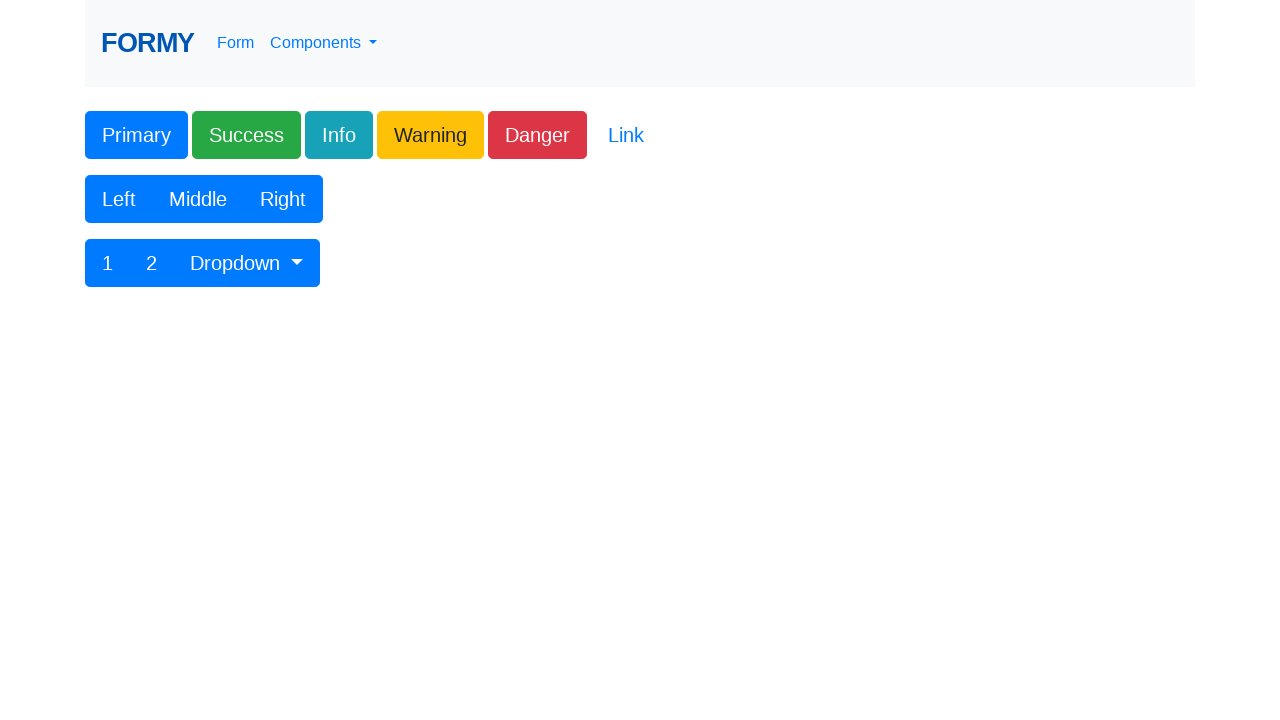

Welcome text (h1) is visible on home page
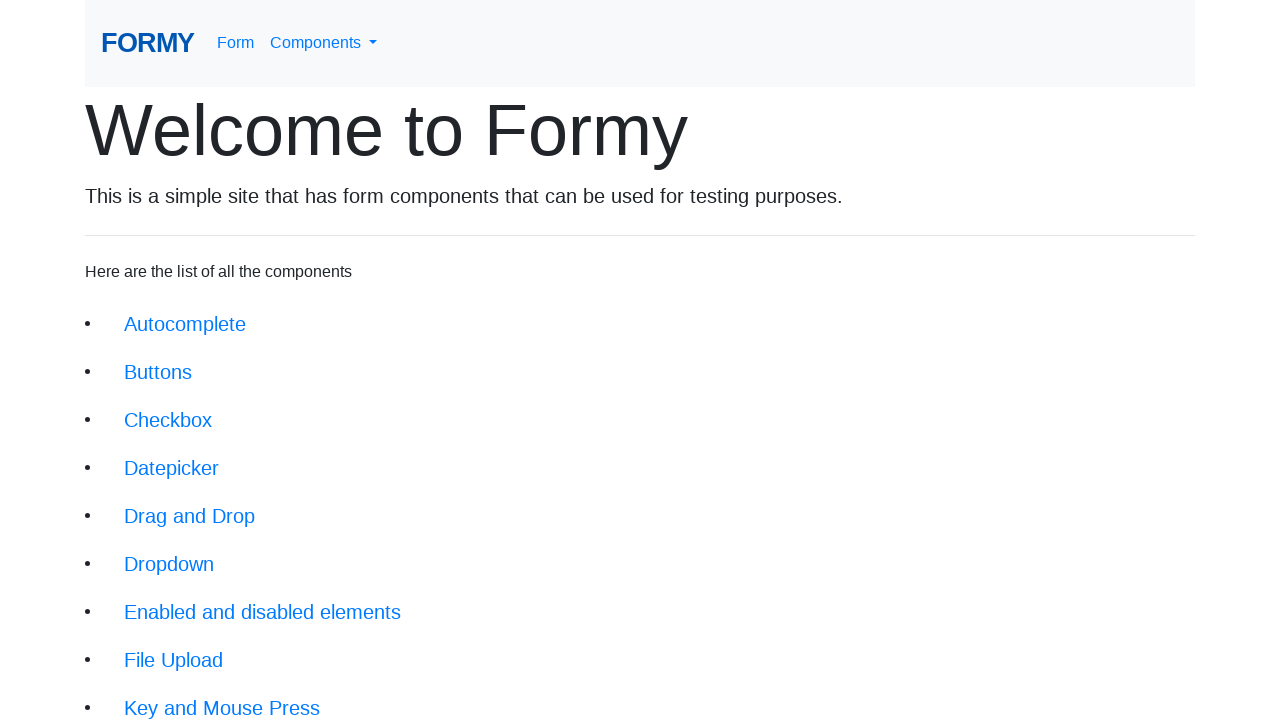

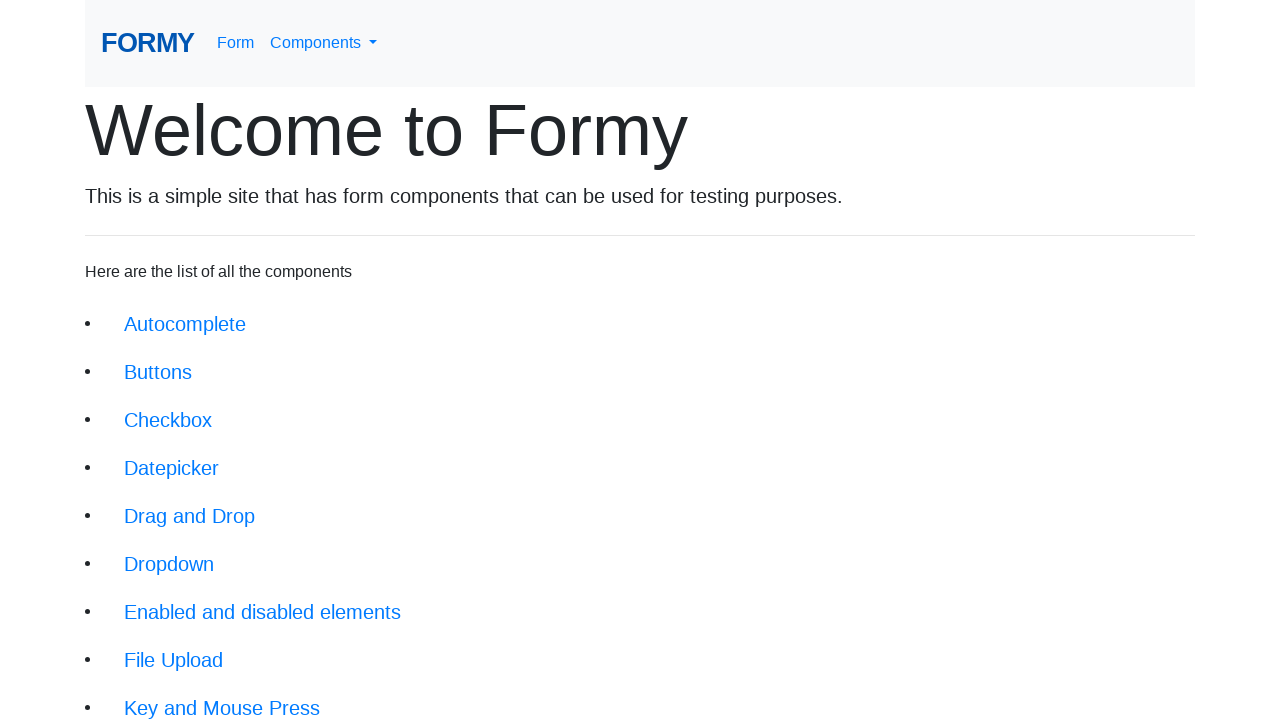